Tests navigation through various links on a demo project page, clicking on Links page and then sequentially clicking Created, Moved, Not Found, and Bad Request links

Starting URL: https://demo-project.wedevx.co/

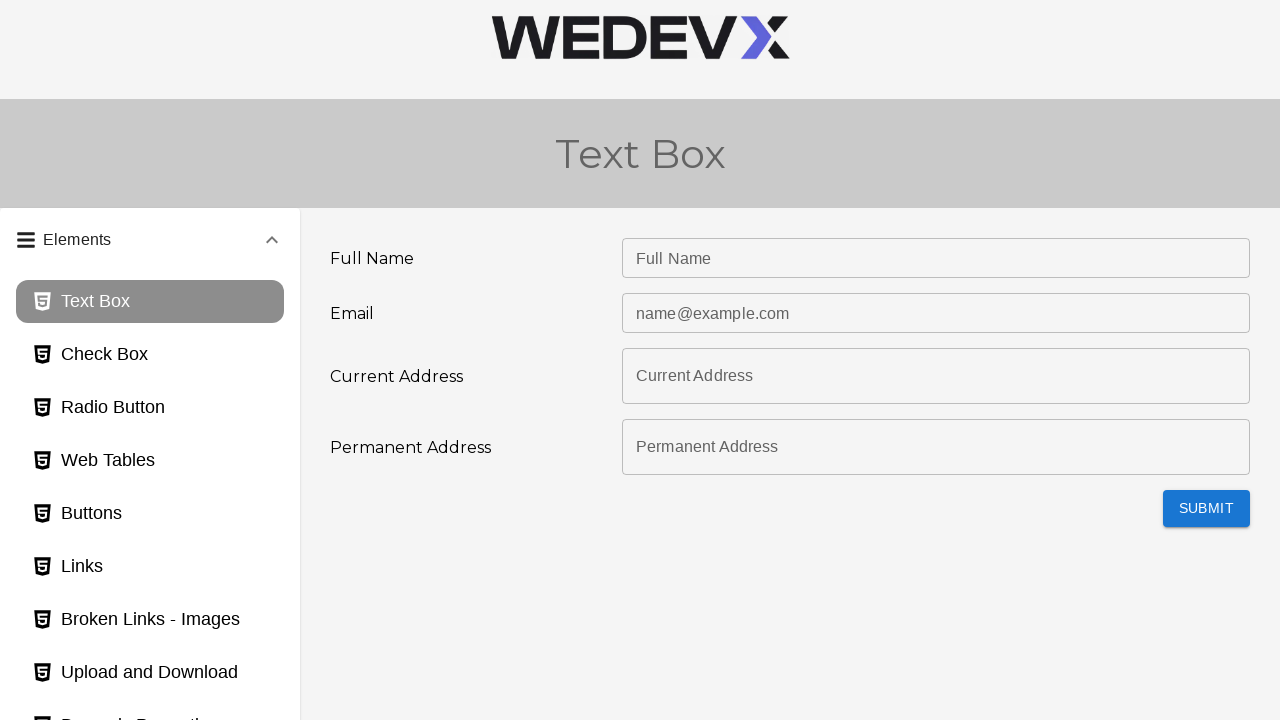

Clicked on Links page button at (150, 567) on #links_page
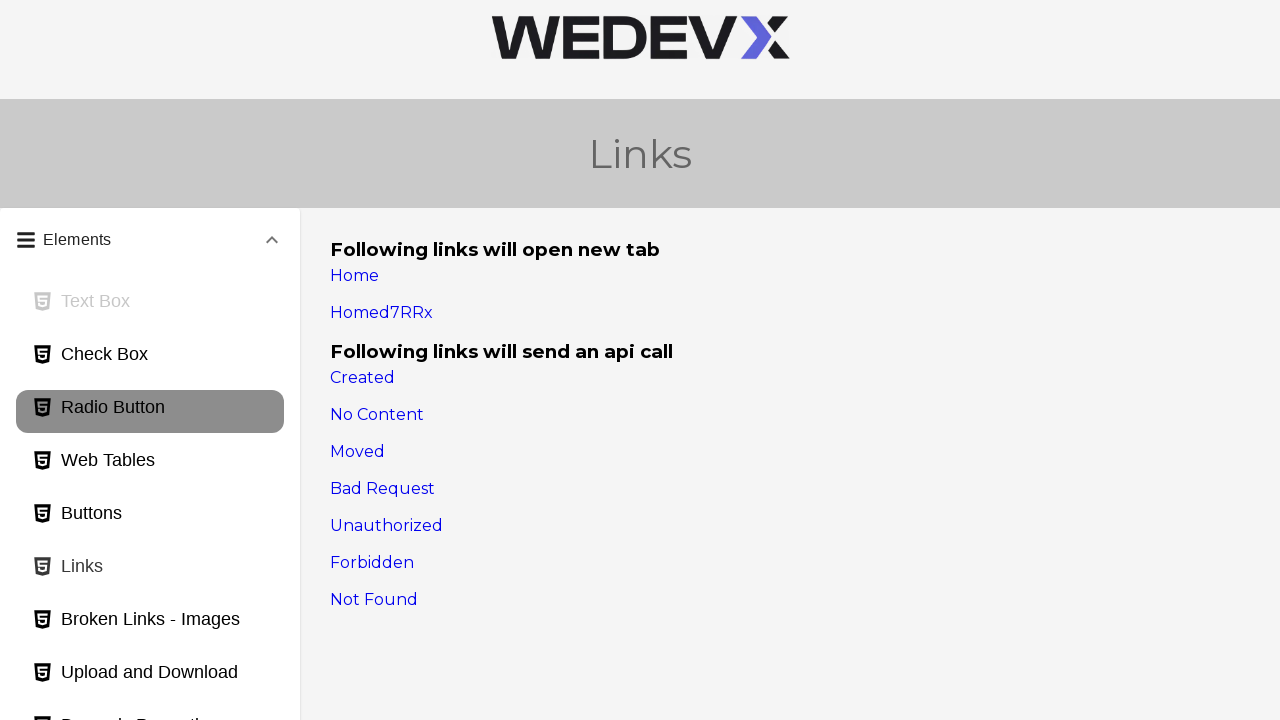

Waited 2 seconds for page to load
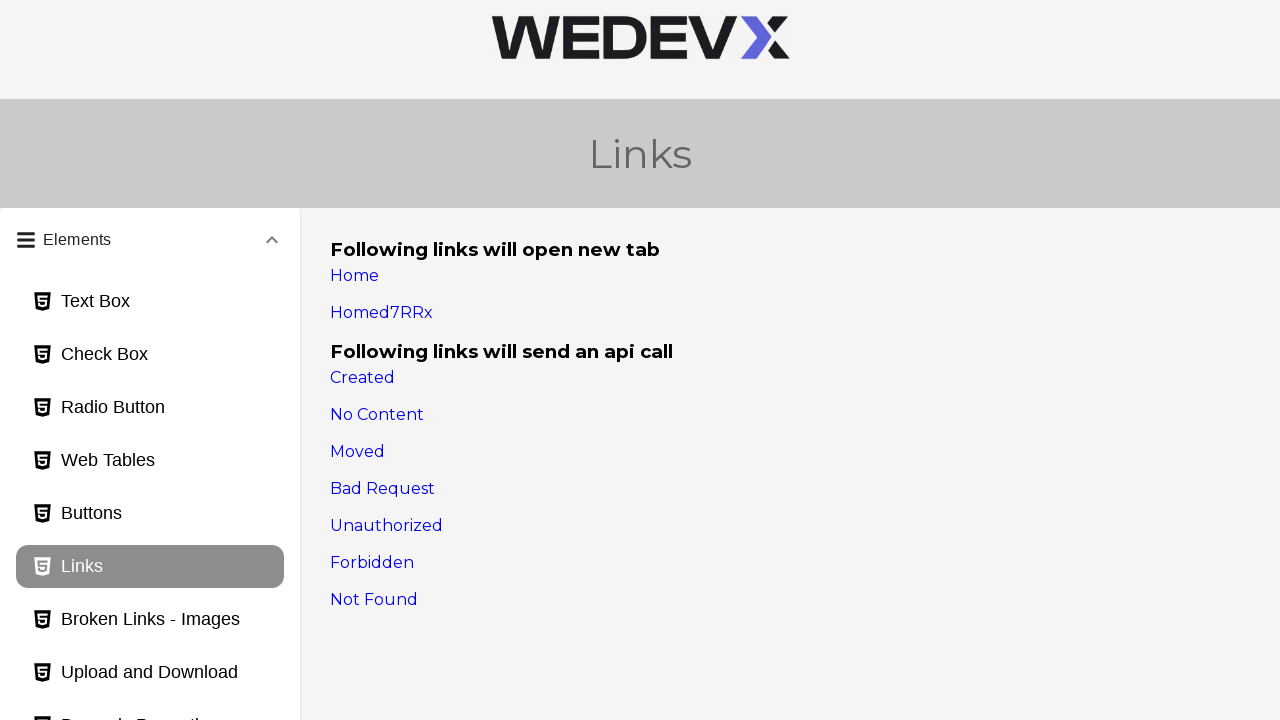

Clicked Created link at (362, 378) on text=Created
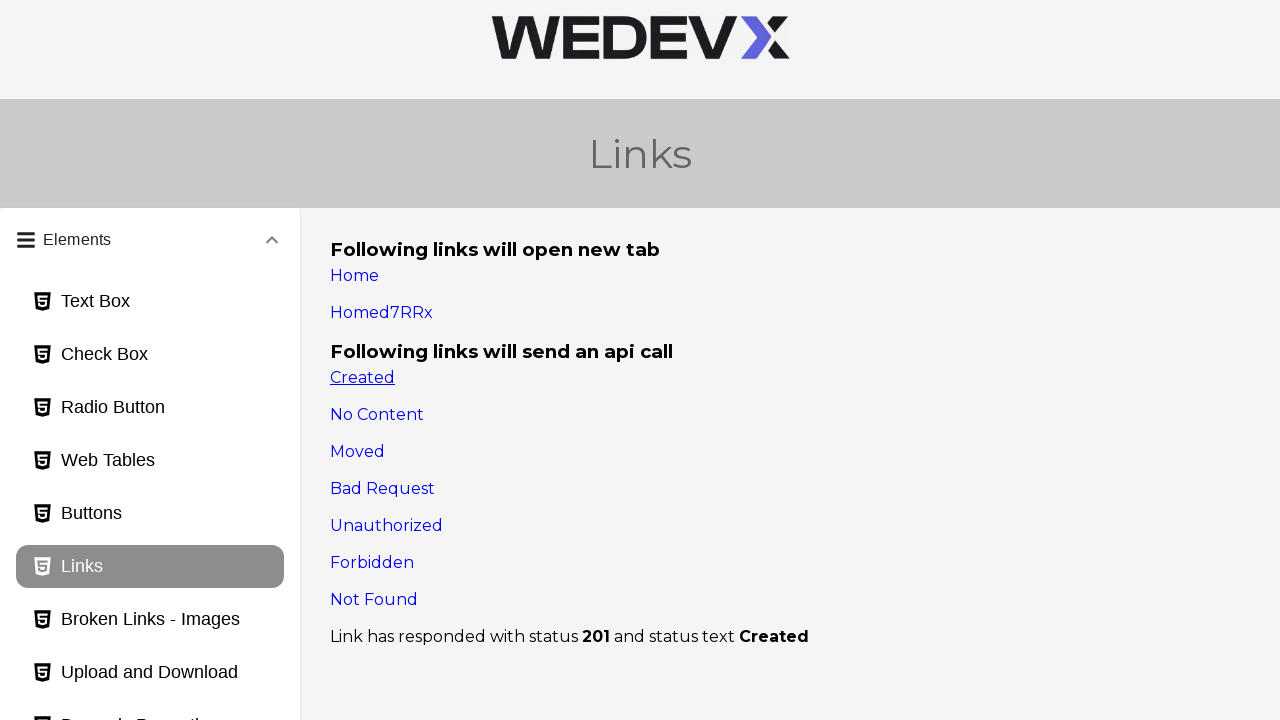

Waited 2 seconds for page to load
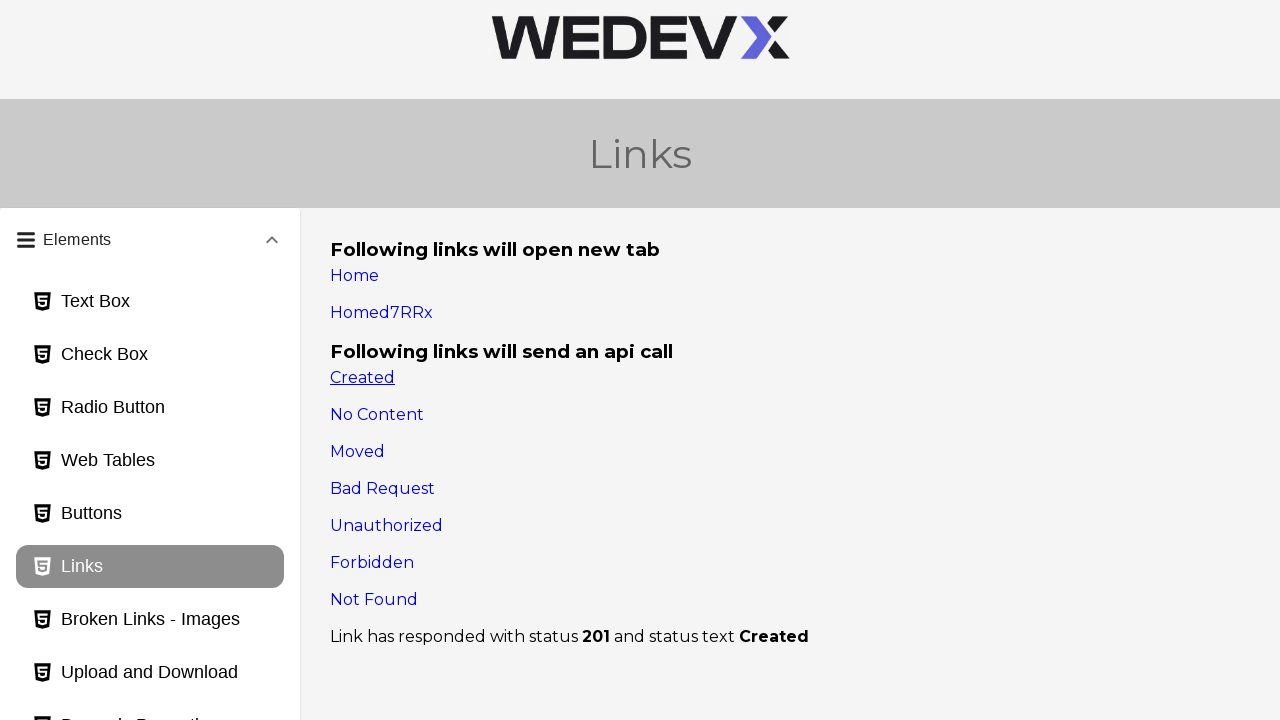

Clicked Moved link at (358, 452) on text=Moved
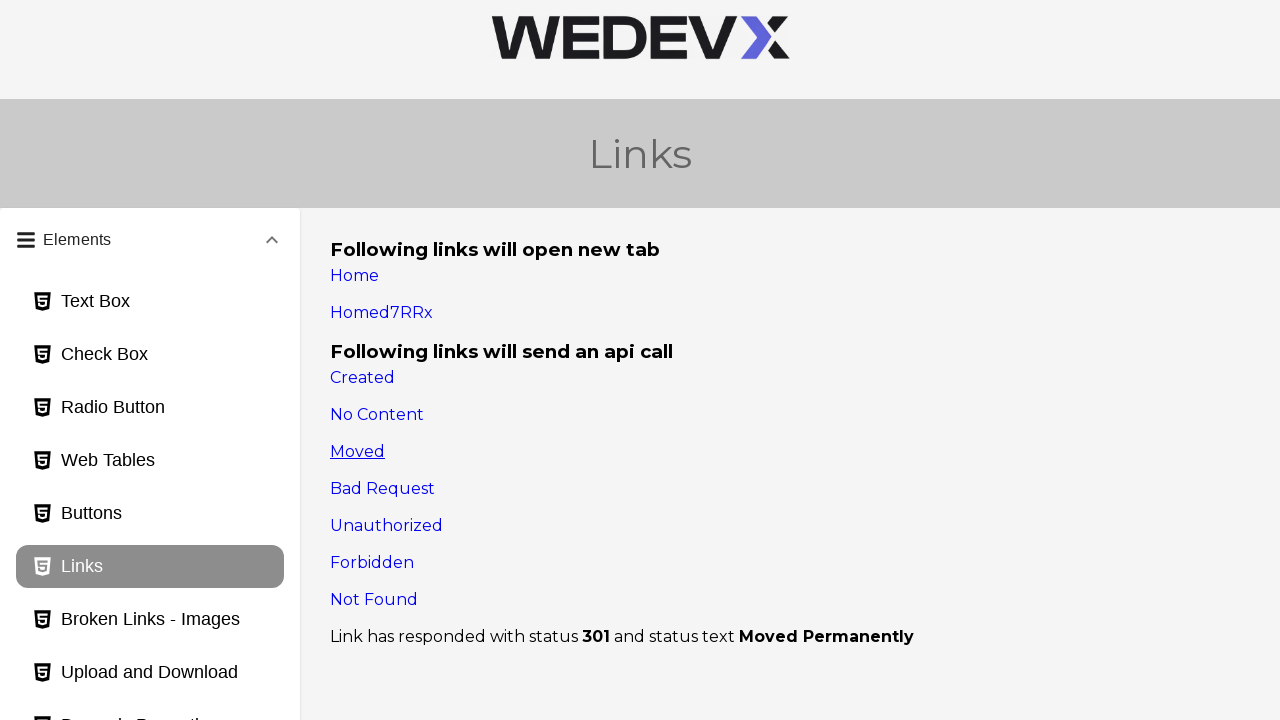

Waited 2 seconds for page to load
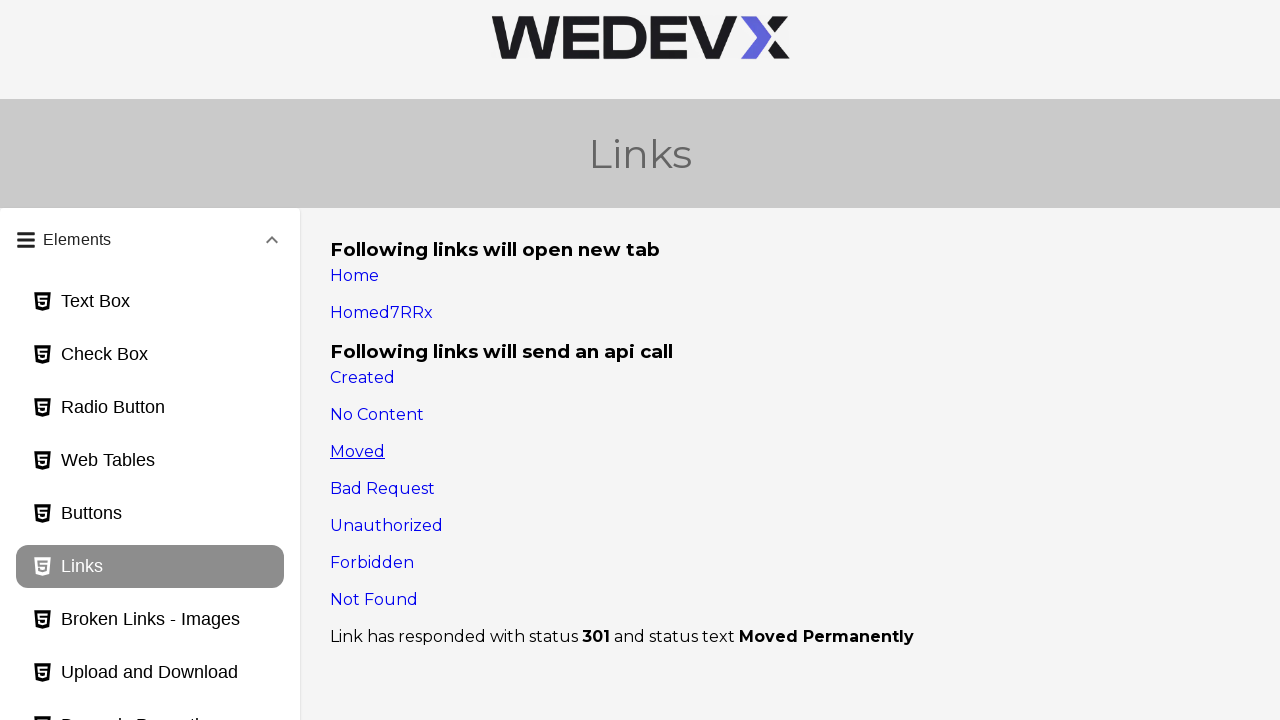

Clicked Not Found link using partial text match at (374, 600) on text=/Not/
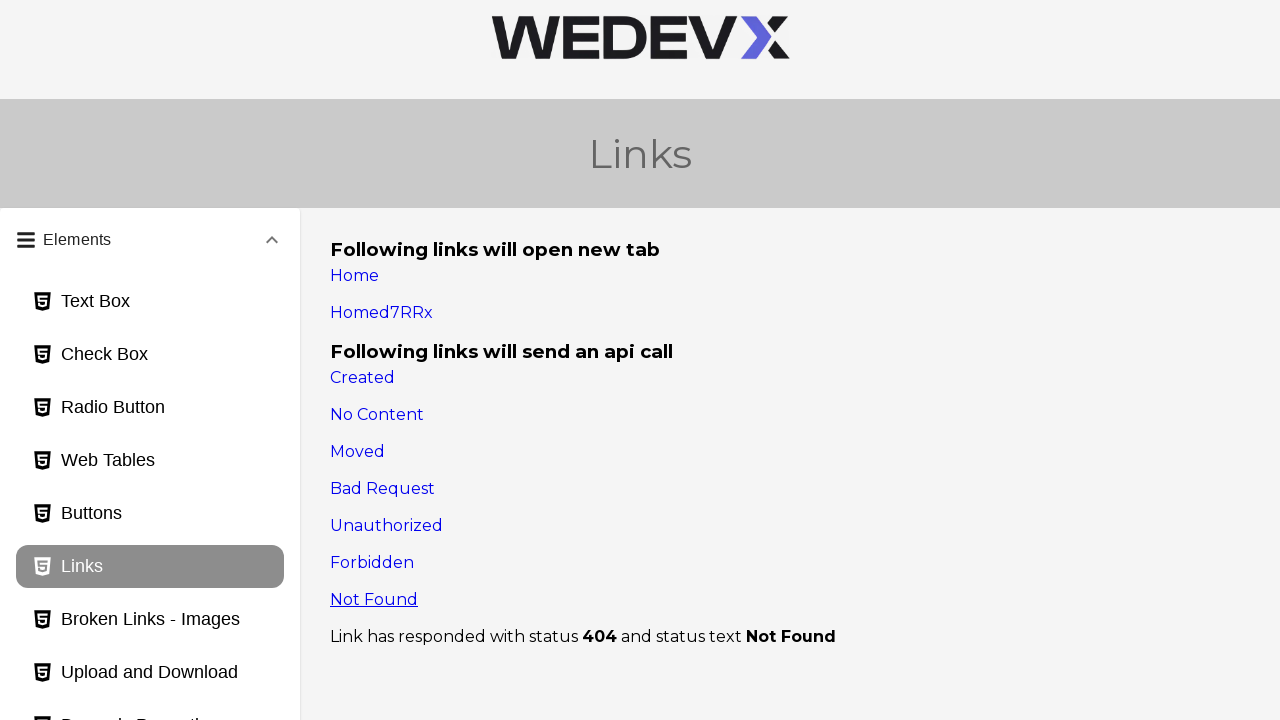

Waited 2 seconds for page to load
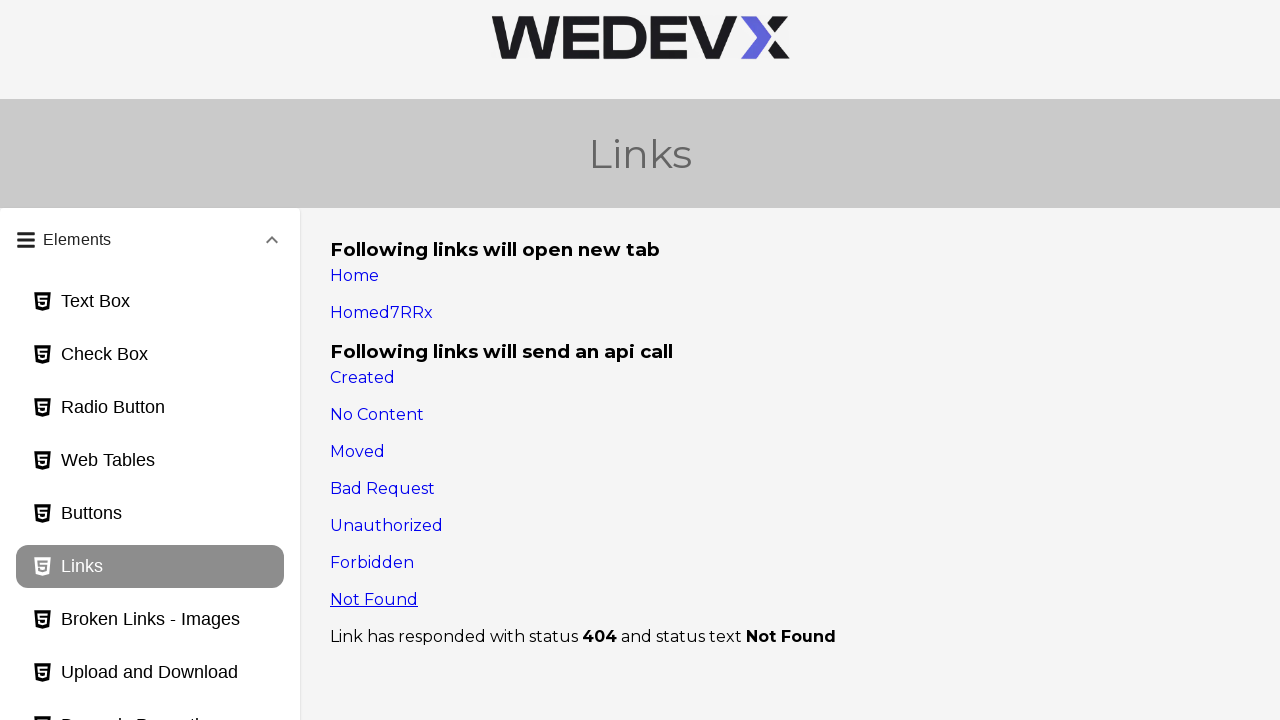

Clicked Bad Request link using partial text match at (382, 489) on text=/Bad/
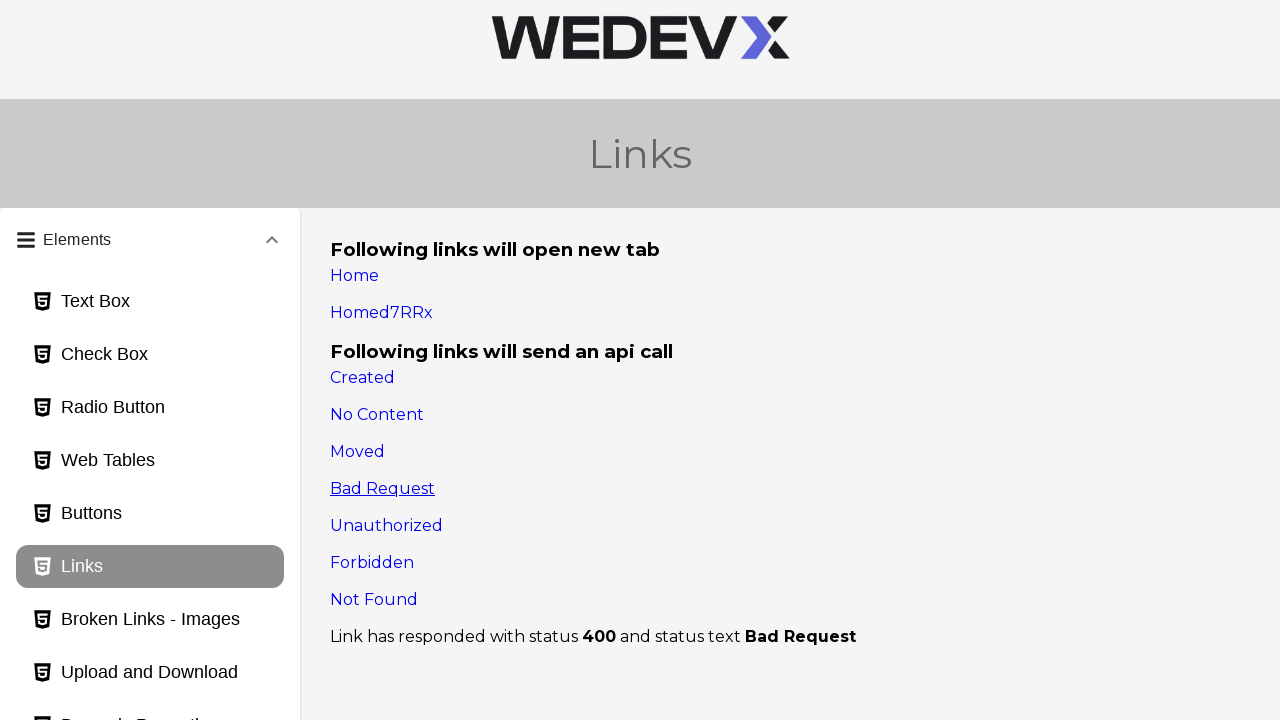

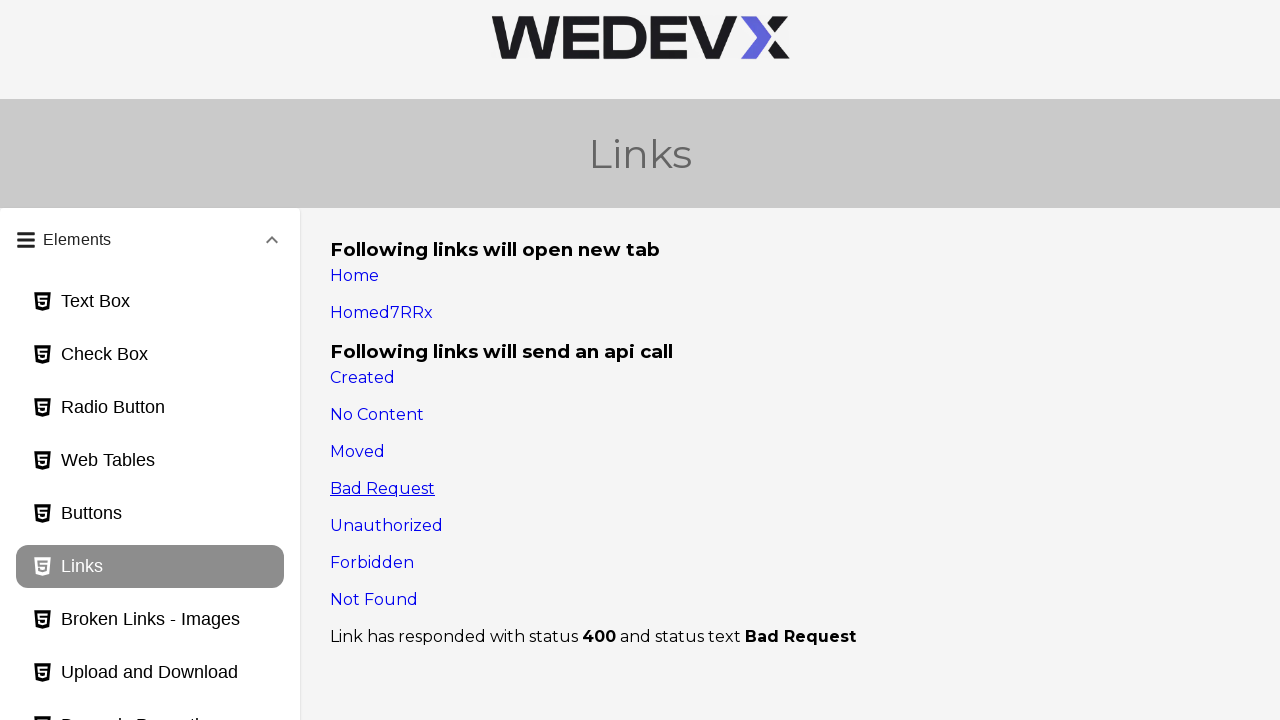